Tests successful user registration by filling out the registration form with valid name, email, password, and checking the administrator option, then verifying the success message.

Starting URL: https://front.serverest.dev/login

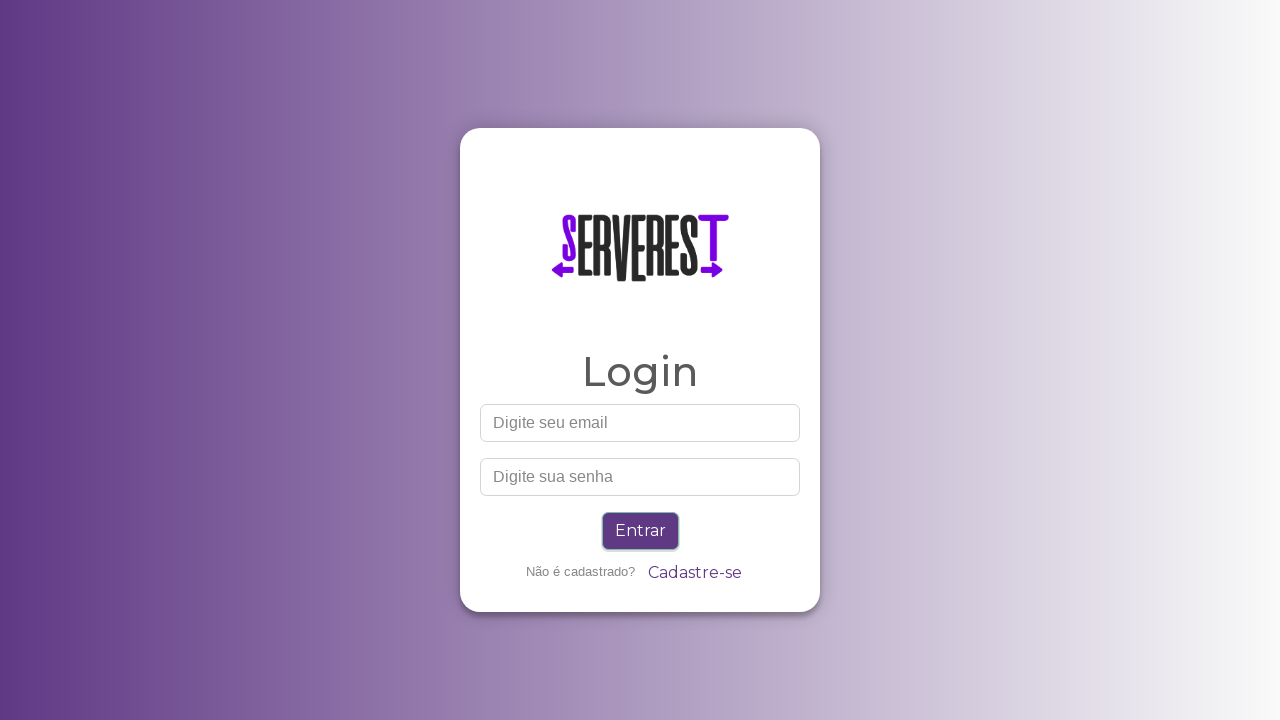

Clicked on 'Cadastre-se' registration link at (694, 573) on text=Cadastre-se
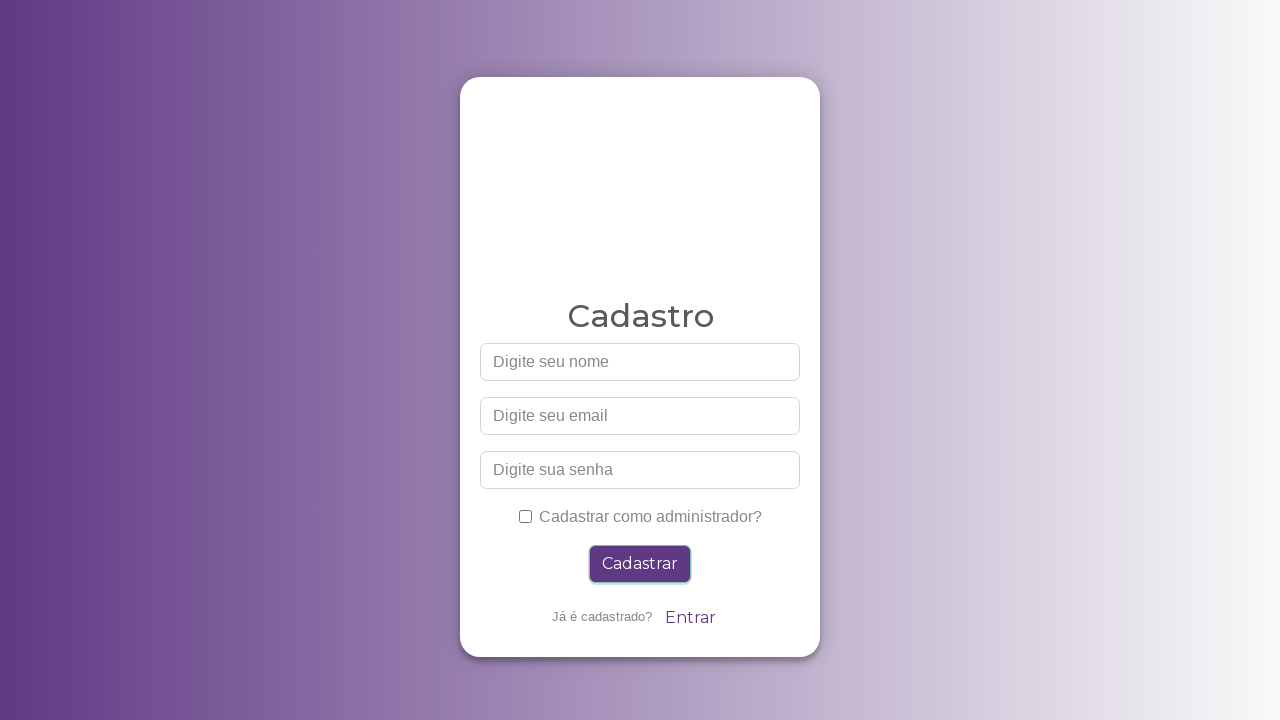

Filled name field with 'Teste Selenium' on #nome
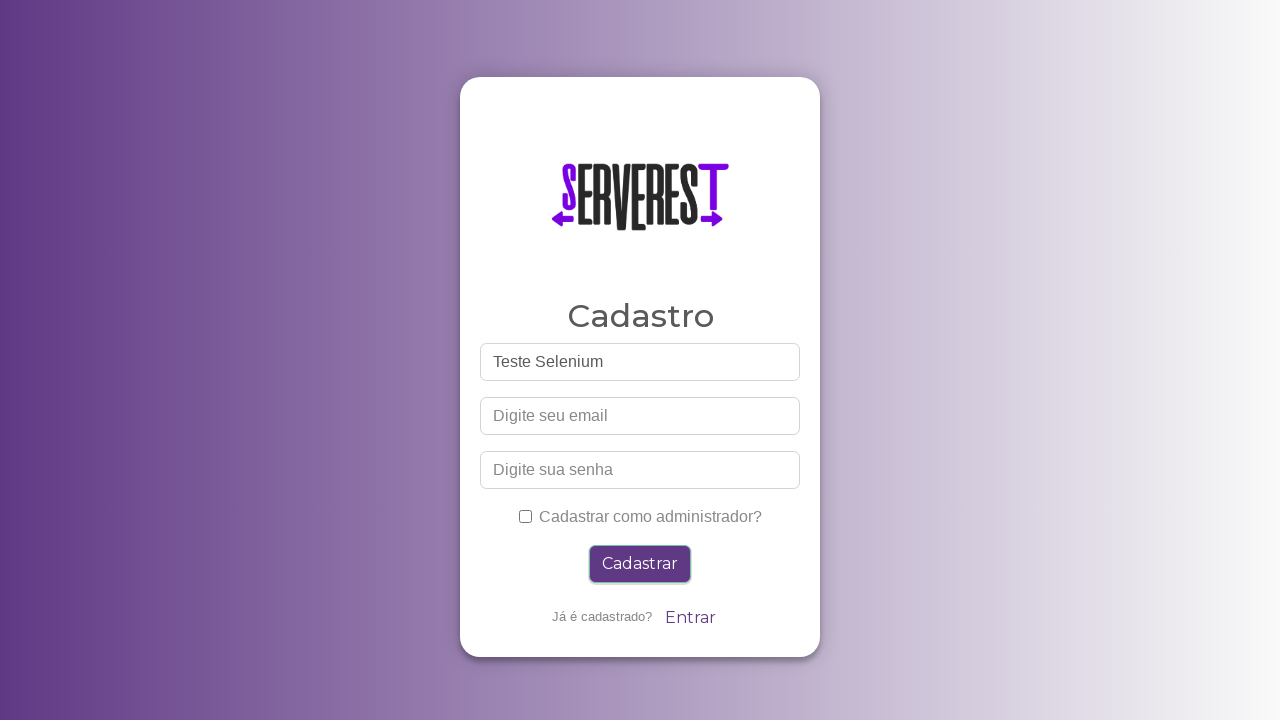

Filled email field with 'testuser_rand7842@testdomain.com' on #email
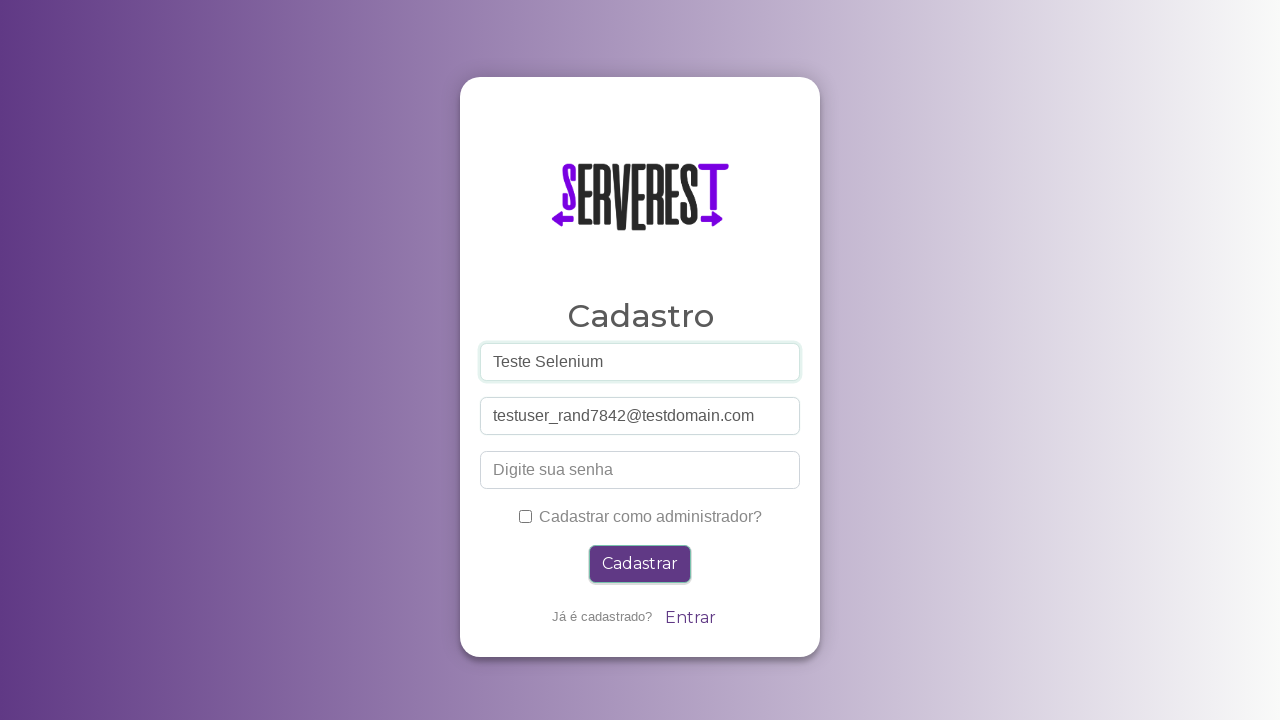

Filled password field with '1234567' on #password
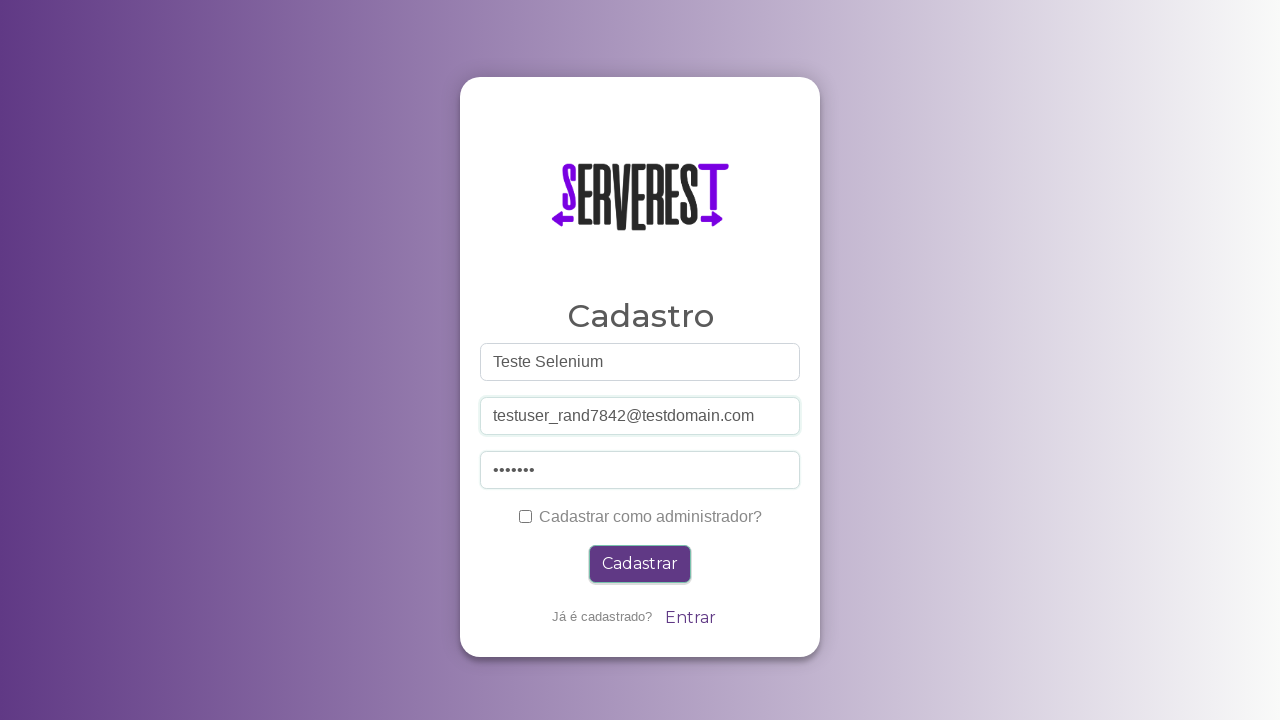

Checked the administrator checkbox at (525, 516) on #administrador
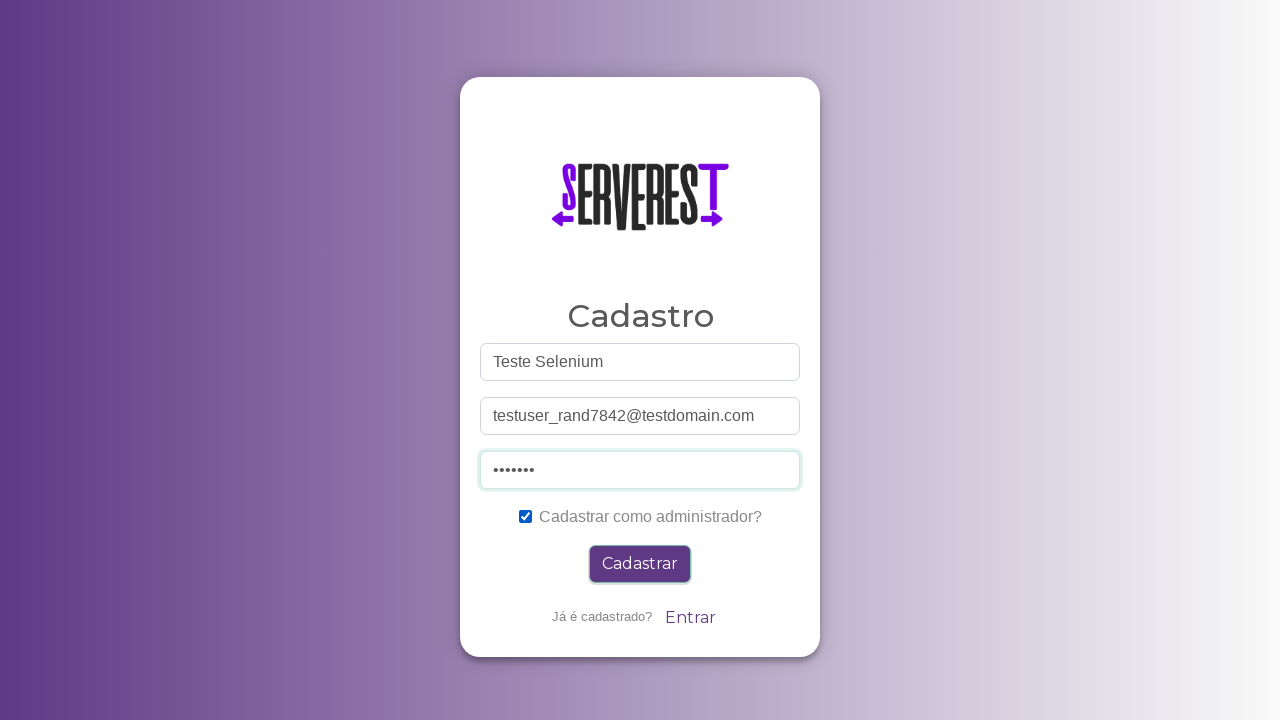

Clicked the primary register button at (640, 564) on .btn-primary
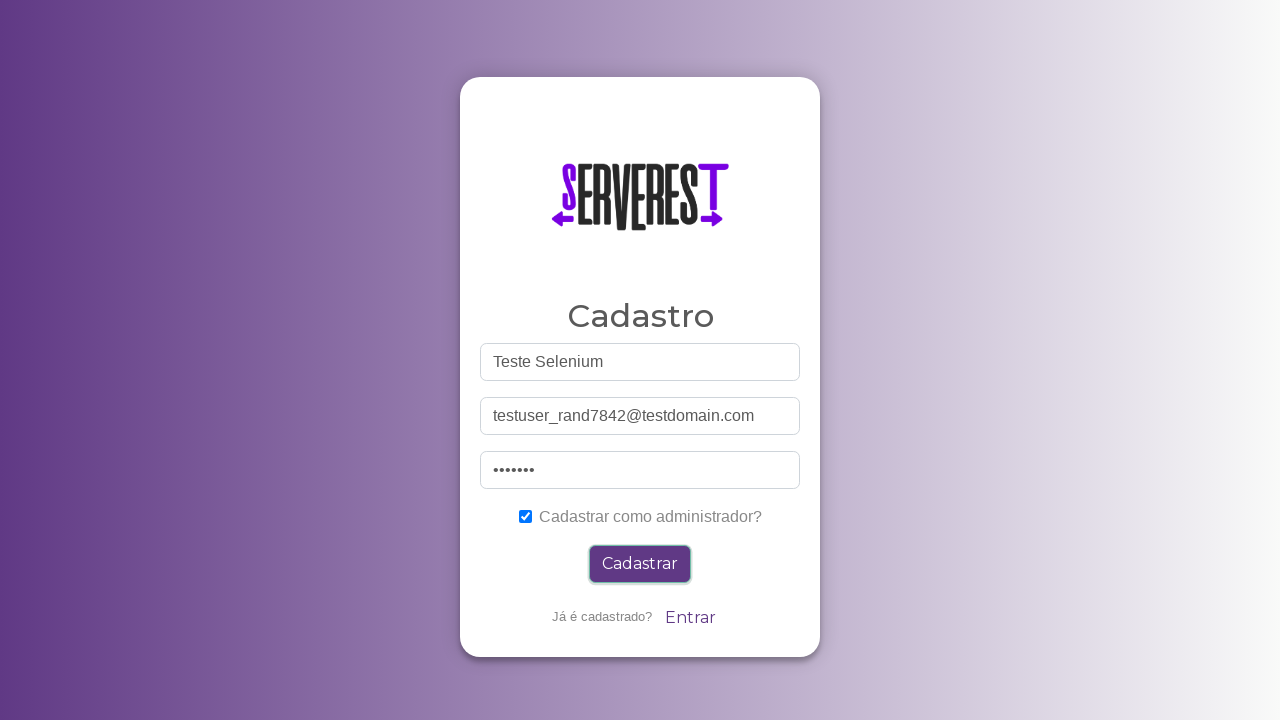

Success alert appeared on page
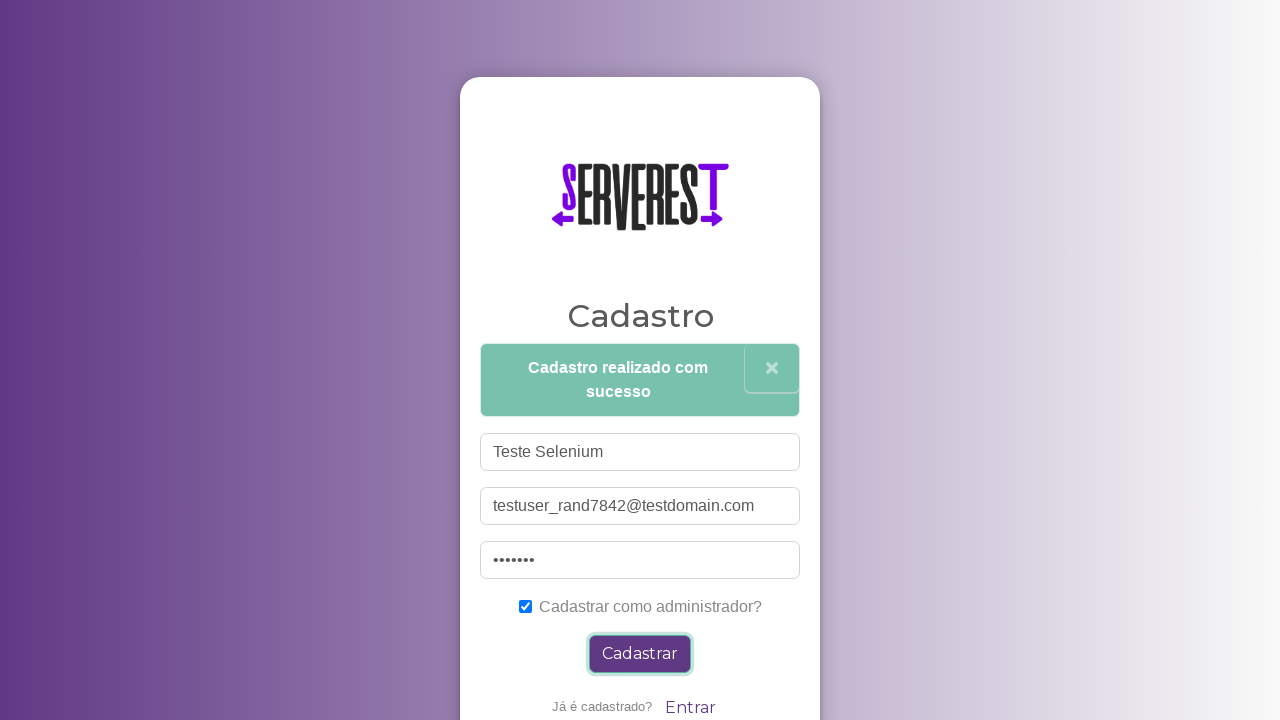

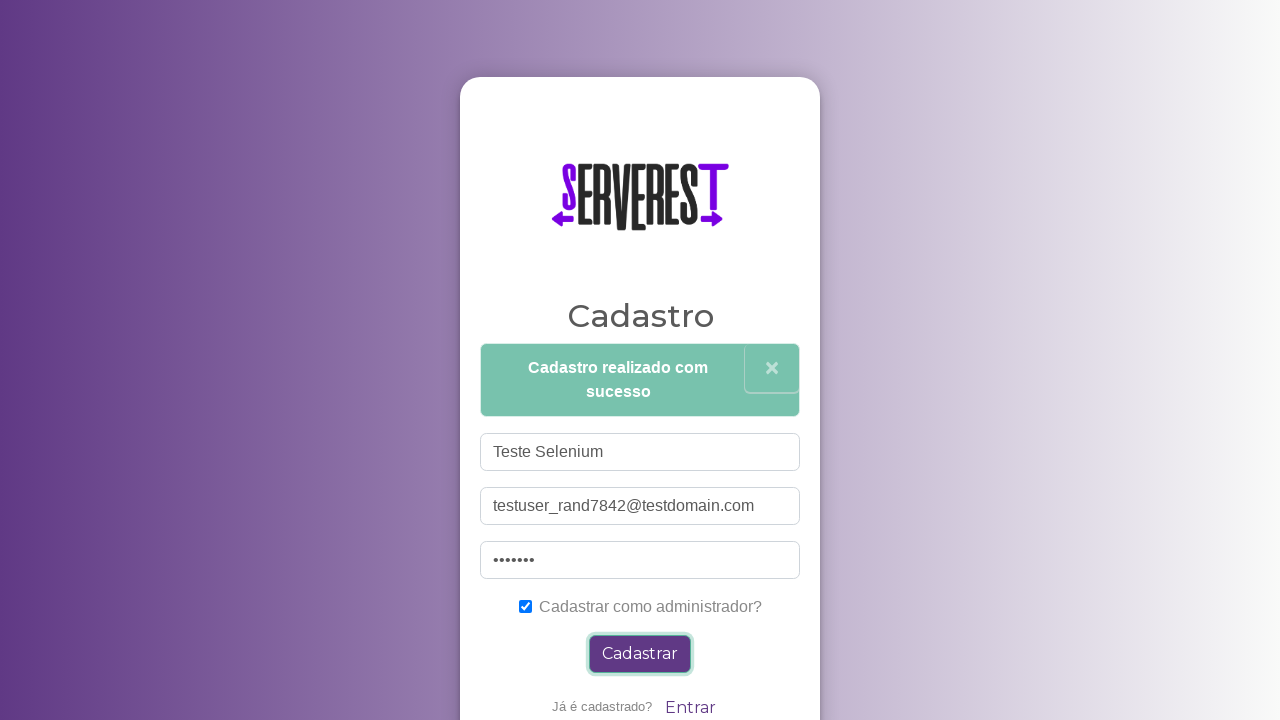